Tests dismissing a JavaScript confirm alert by clicking the second alert button, dismissing it, and verifying the cancel result message

Starting URL: http://the-internet.herokuapp.com/javascript_alerts

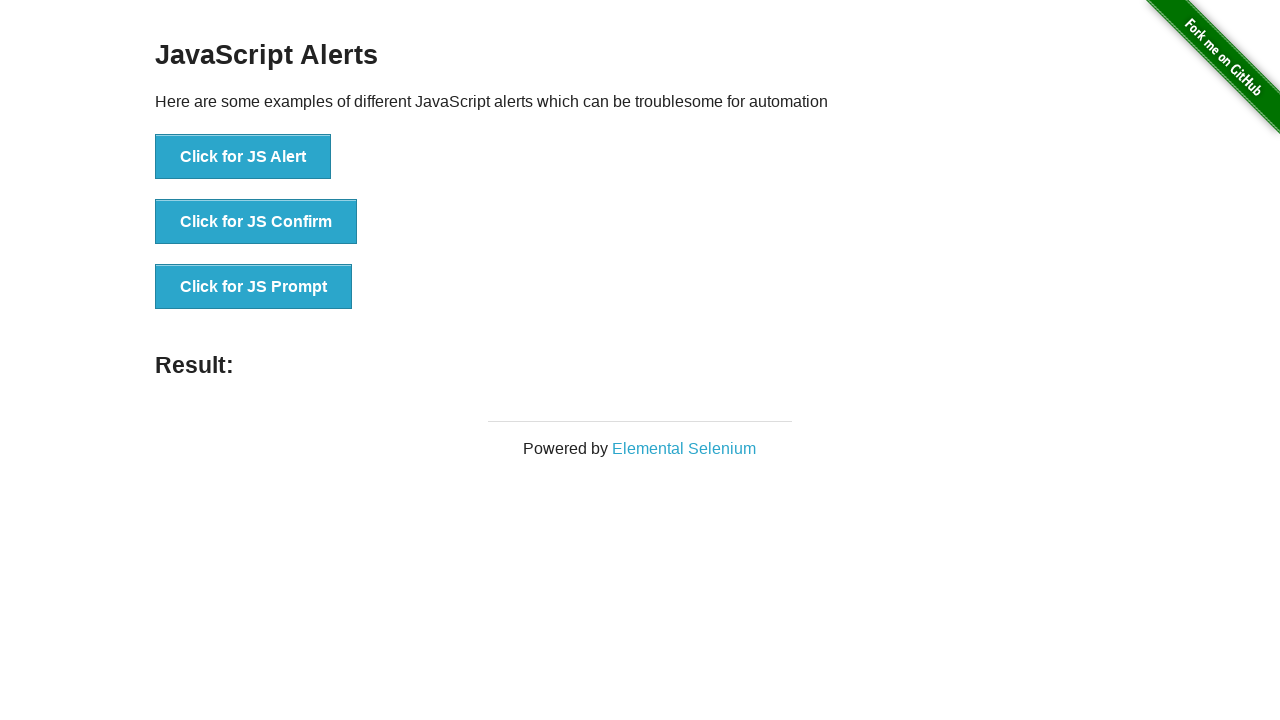

Set up dialog handler to dismiss alerts
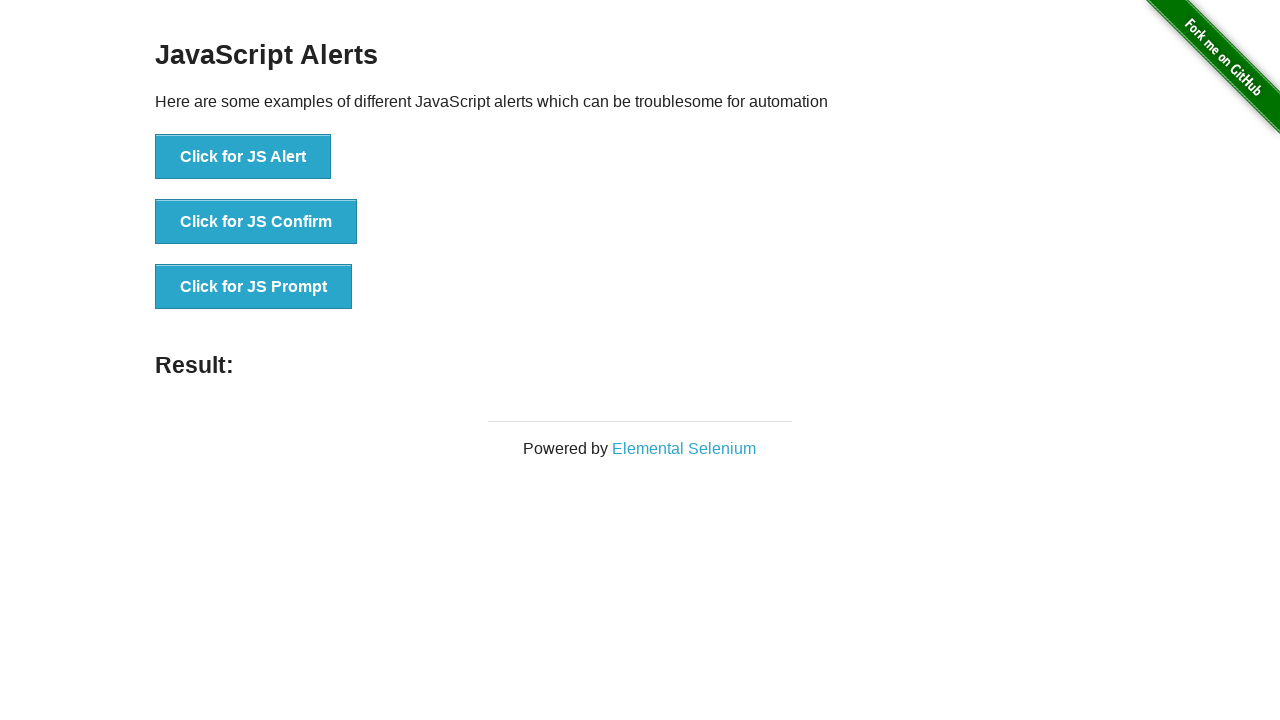

Clicked the confirm alert button at (256, 222) on xpath=//button[@onclick='jsConfirm()']
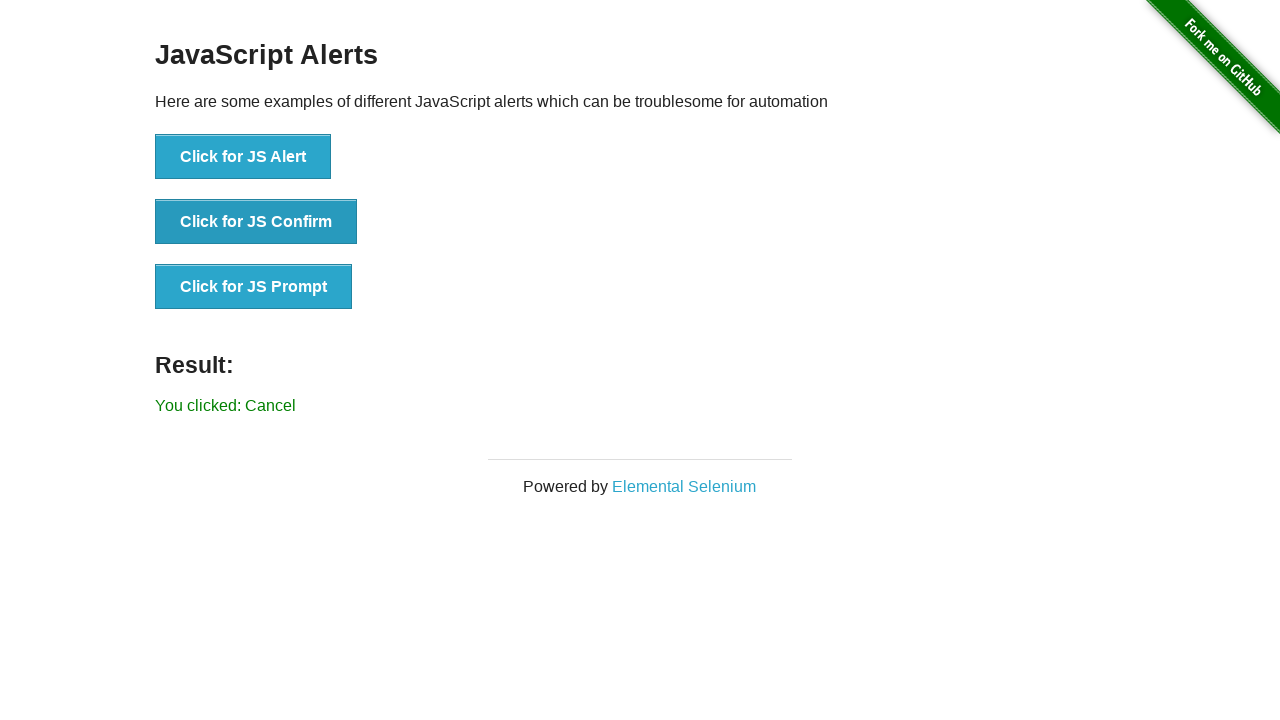

Result message element loaded
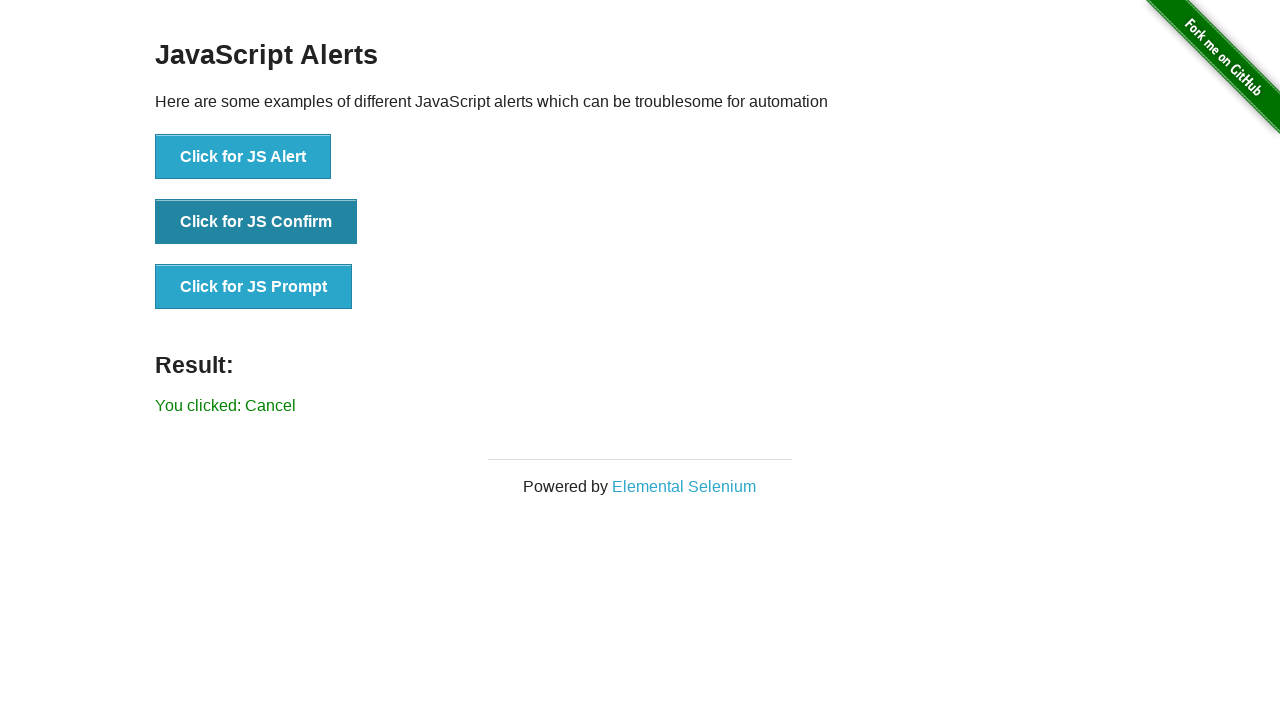

Retrieved result message text
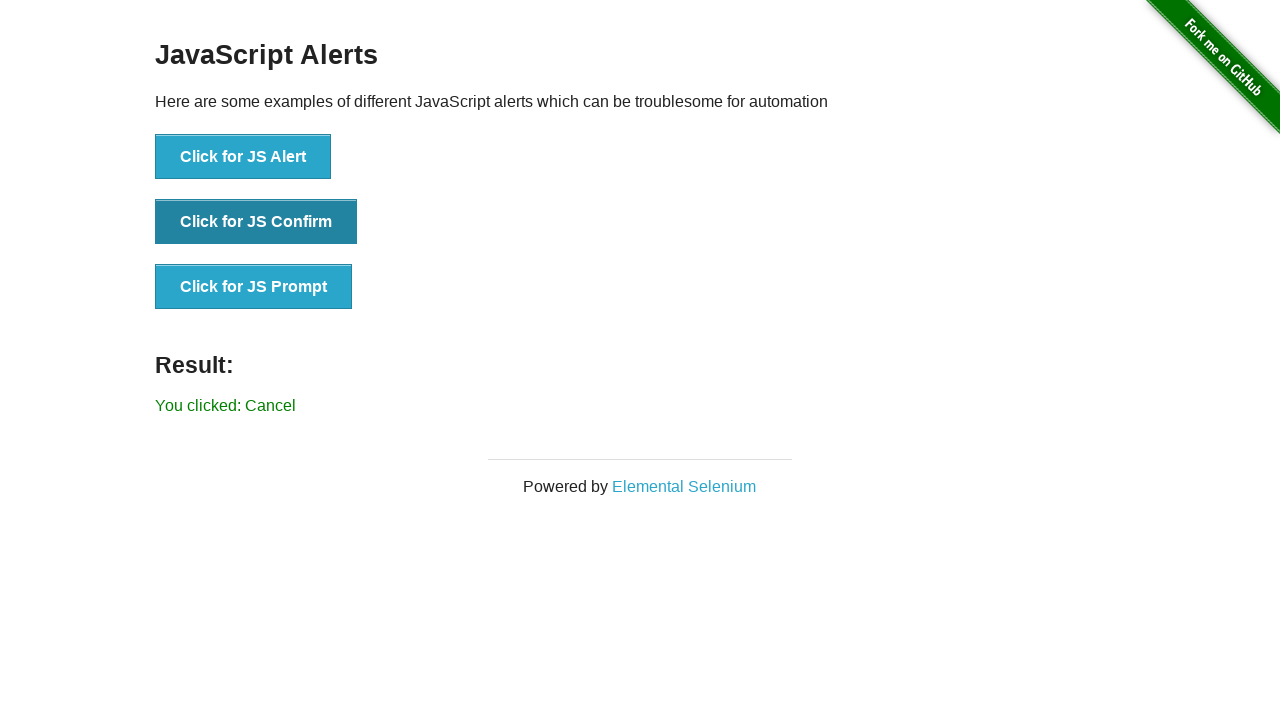

Verified result message is 'You clicked: Cancel'
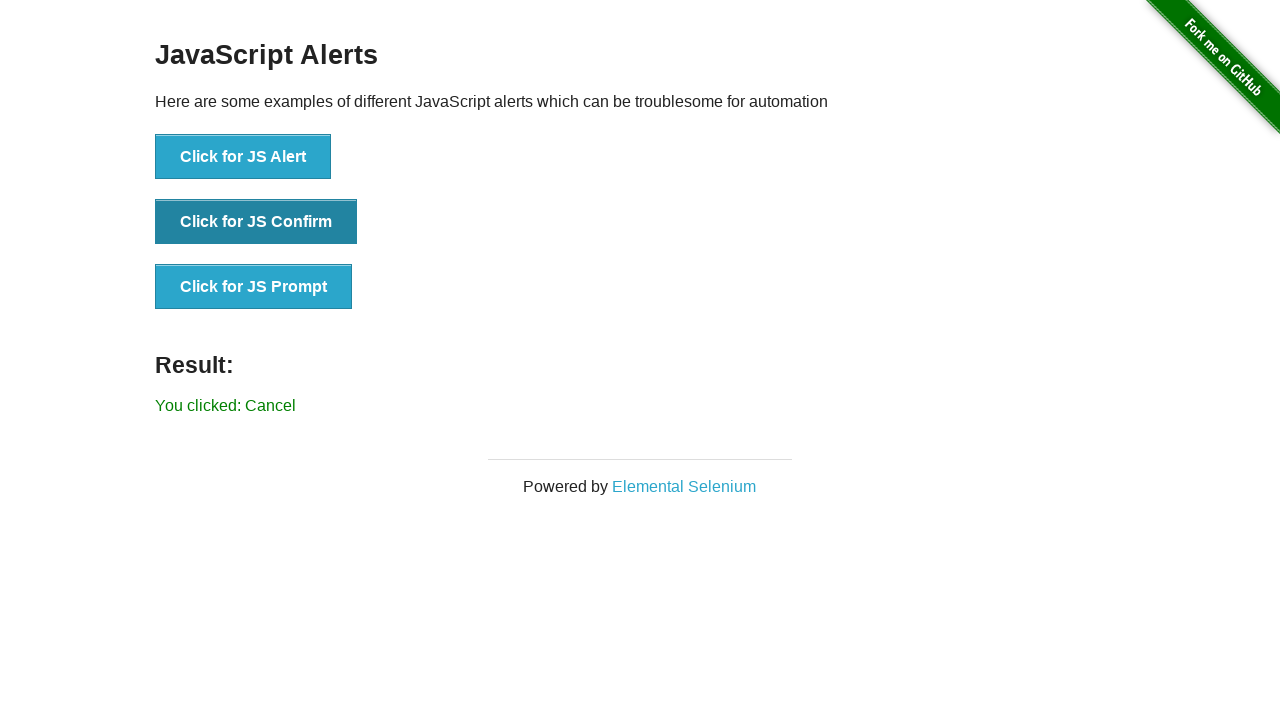

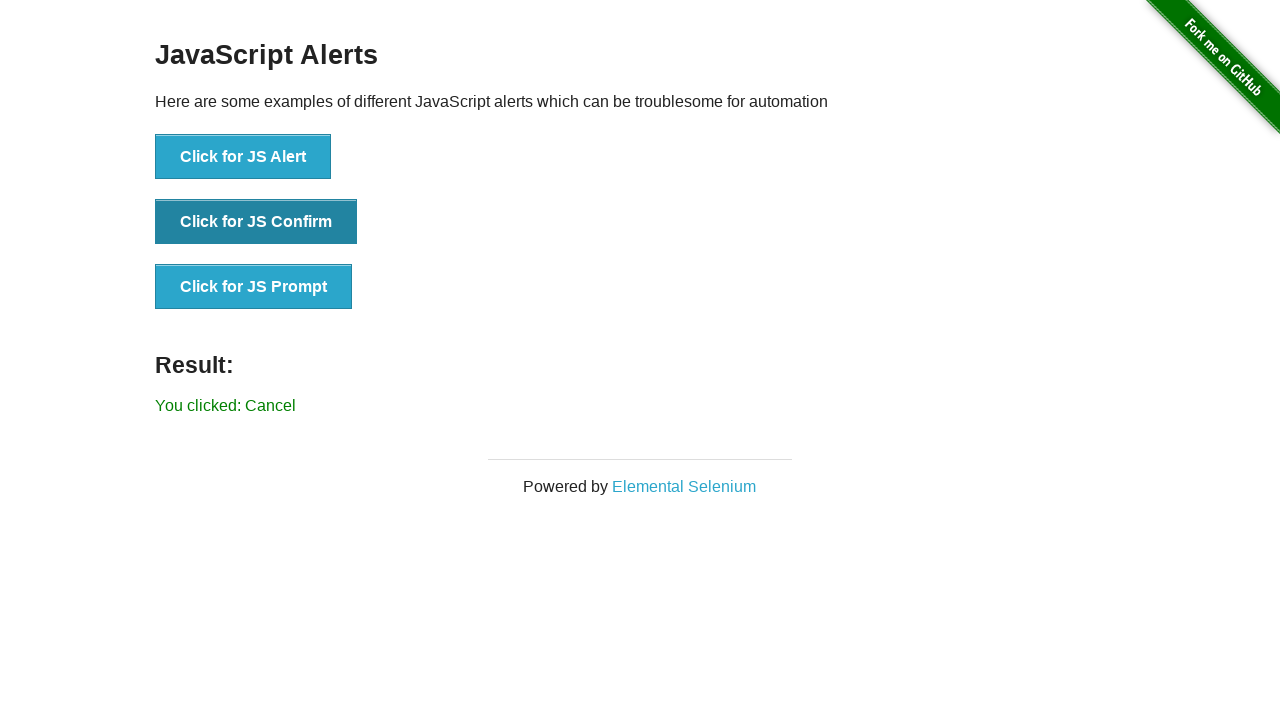